Tests mouse hover functionality by hovering over the Mouse Hover button and clicking the Reload option

Starting URL: https://www.rahulshettyacademy.com/AutomationPractice/

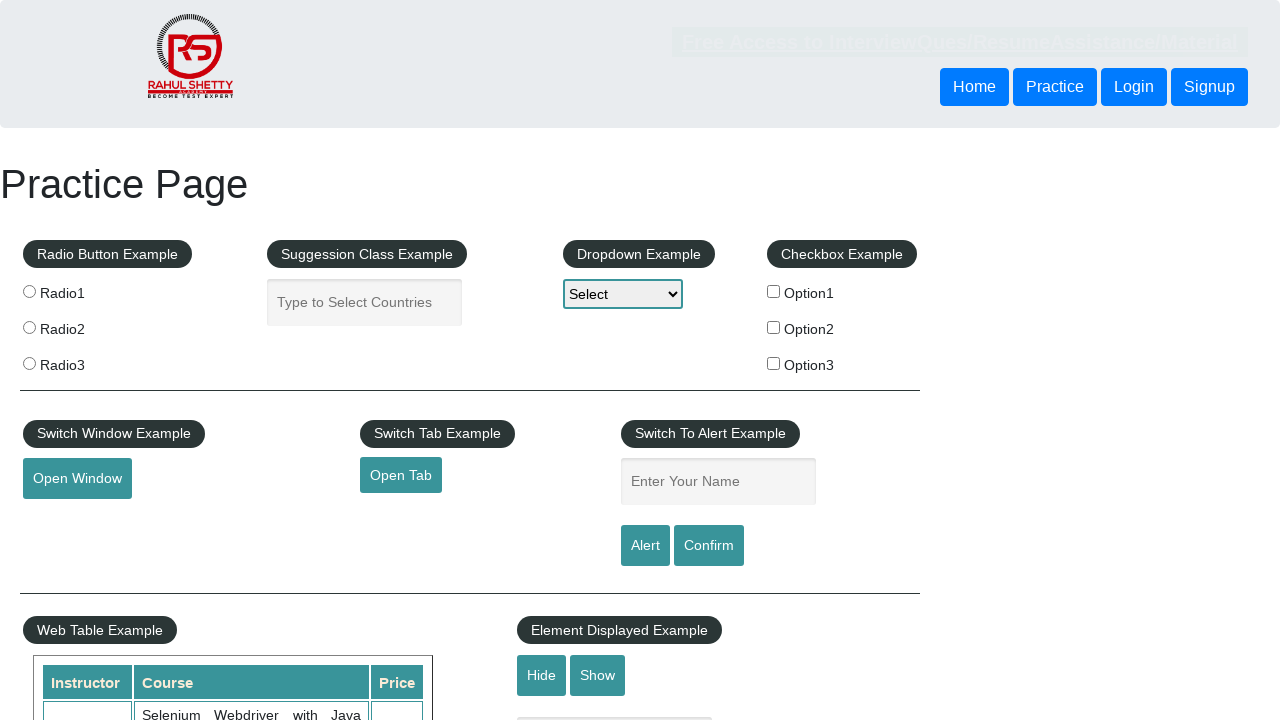

Hovered over the Mouse Hover button at (83, 361) on #mousehover
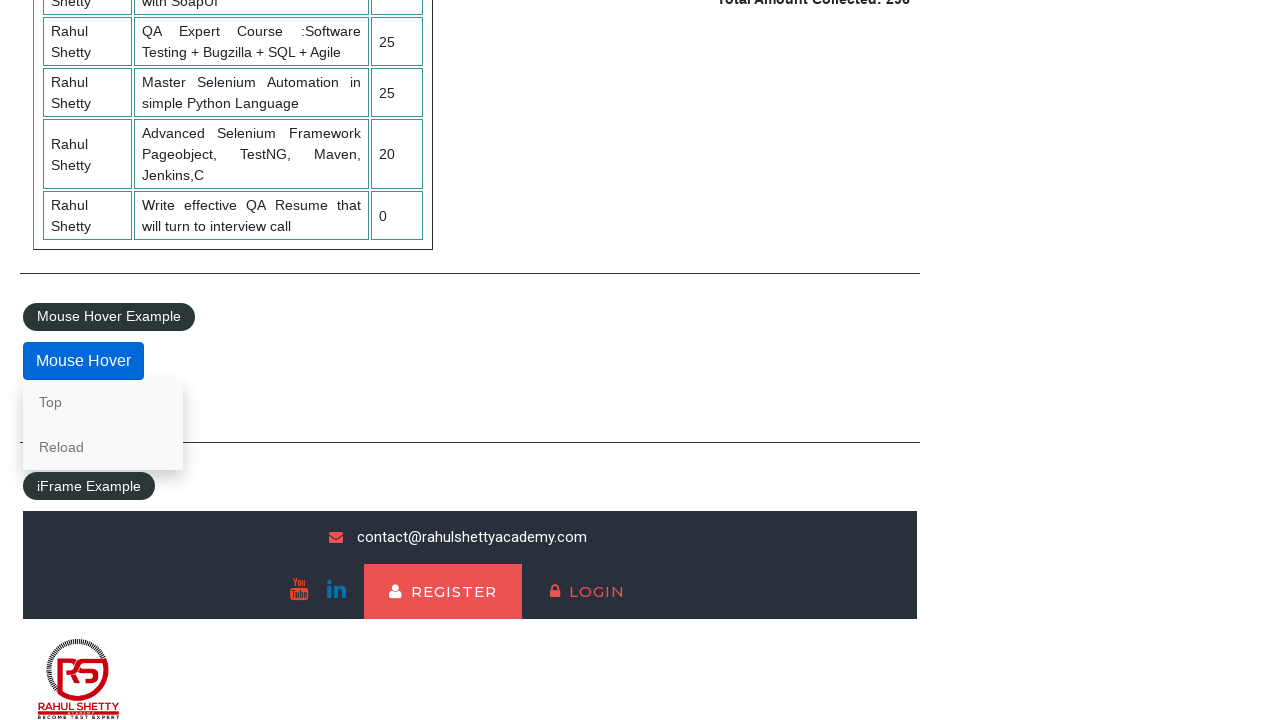

Clicked on the Reload link from mouse hover menu at (103, 447) on xpath=//a[text()='Reload']
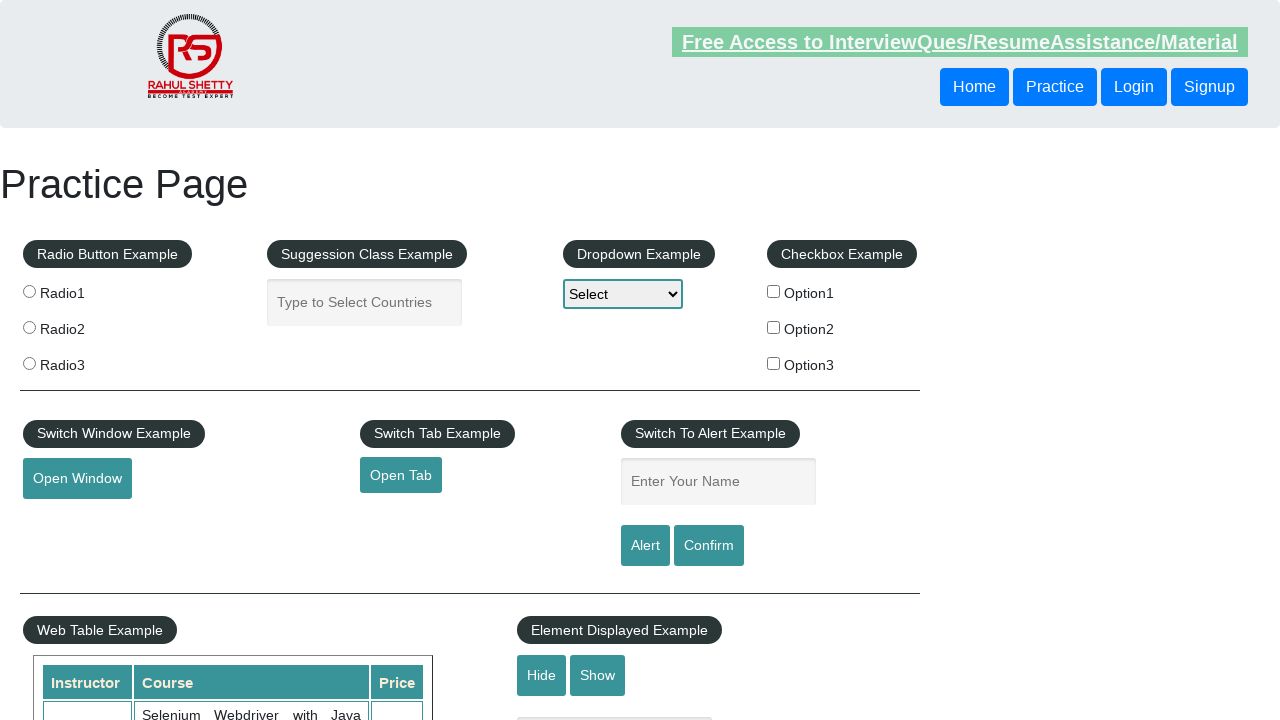

Verified page reloaded successfully - URL contains 'AutomationPractice'
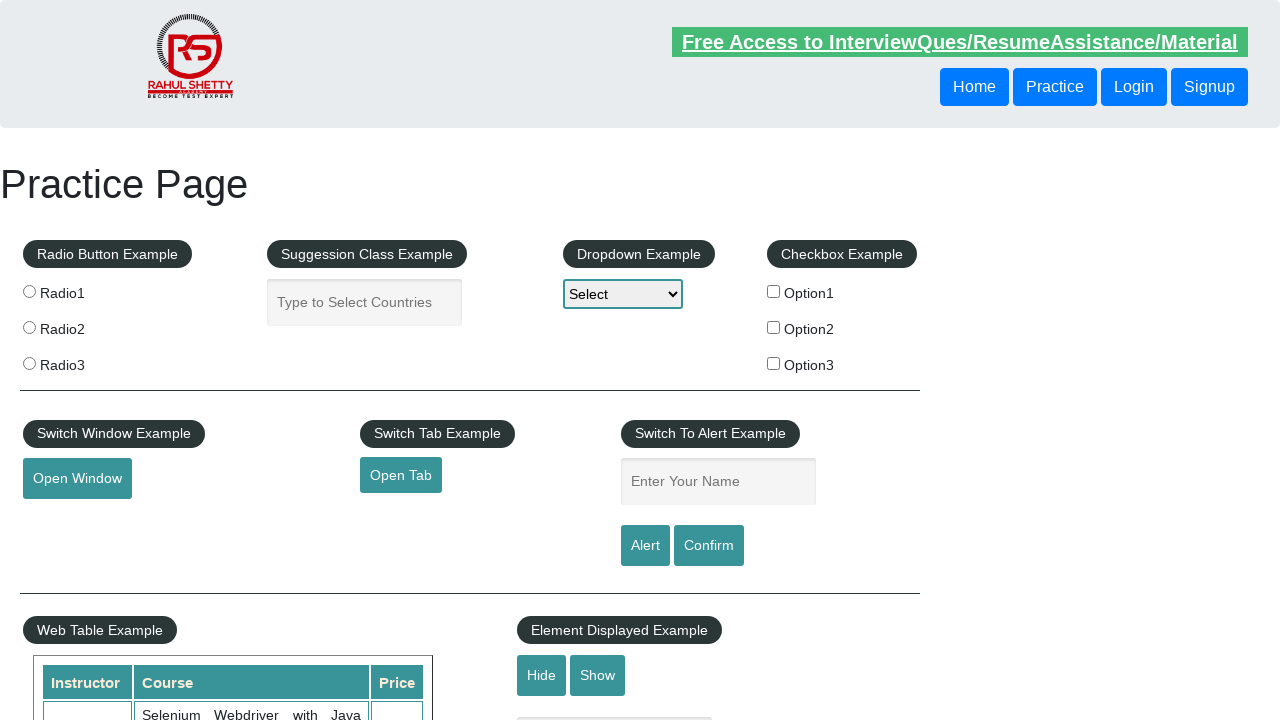

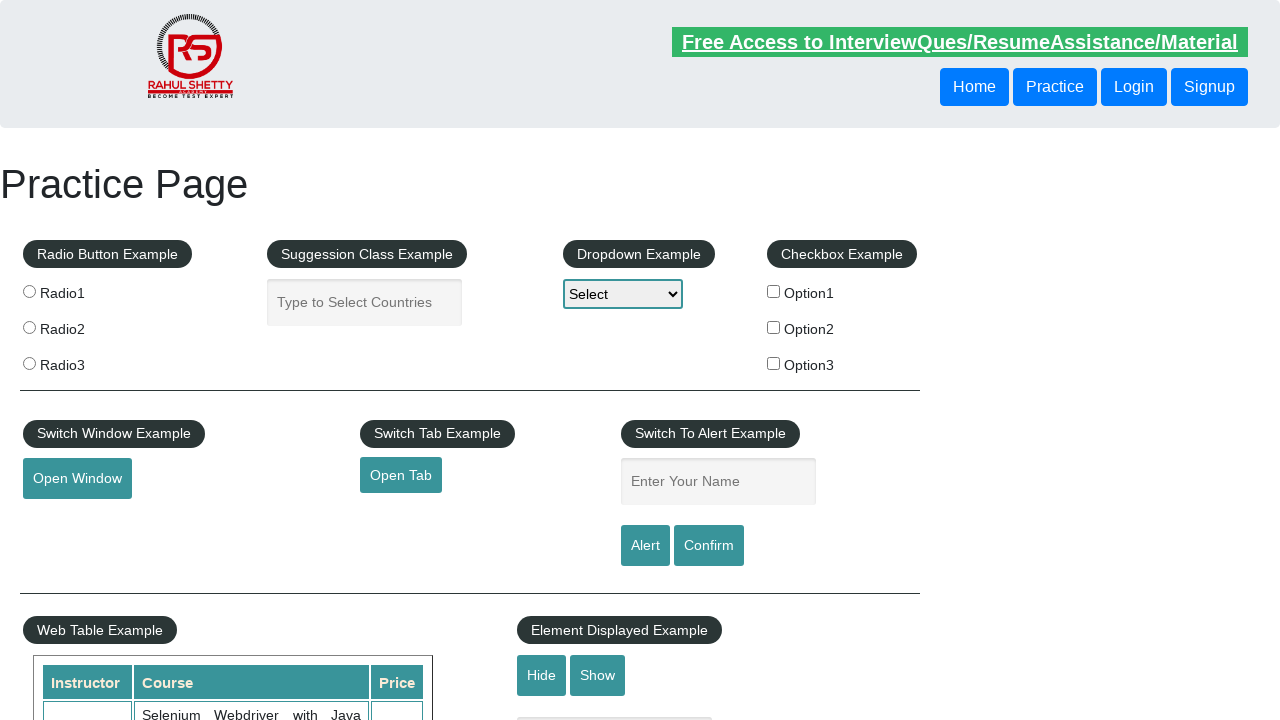